Tests frame handling by switching to Frame 5 within a frameset, retrieving the text from a link inside that frame, and clicking on the link.

Starting URL: https://ui.vision/demo/webtest/frames/

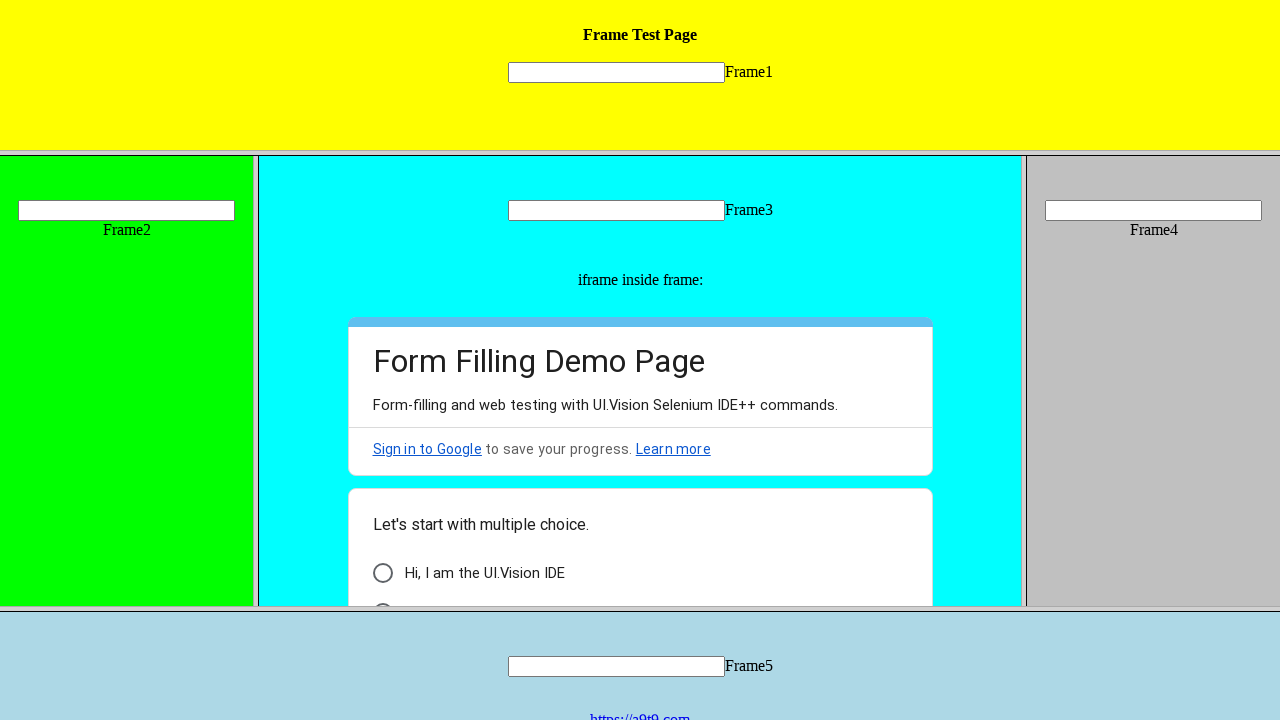

Located Frame 5 using frame[src='frame_5.html'] selector
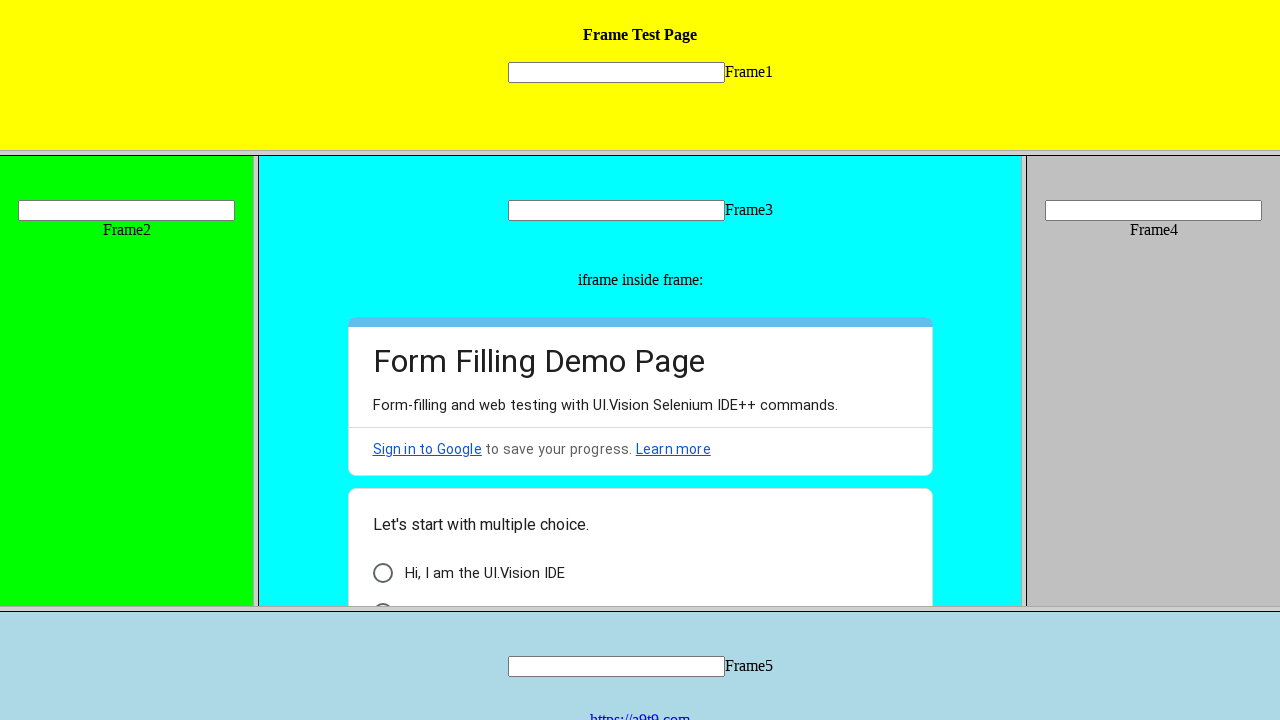

Located link with href='https://a9t9.com' inside Frame 5
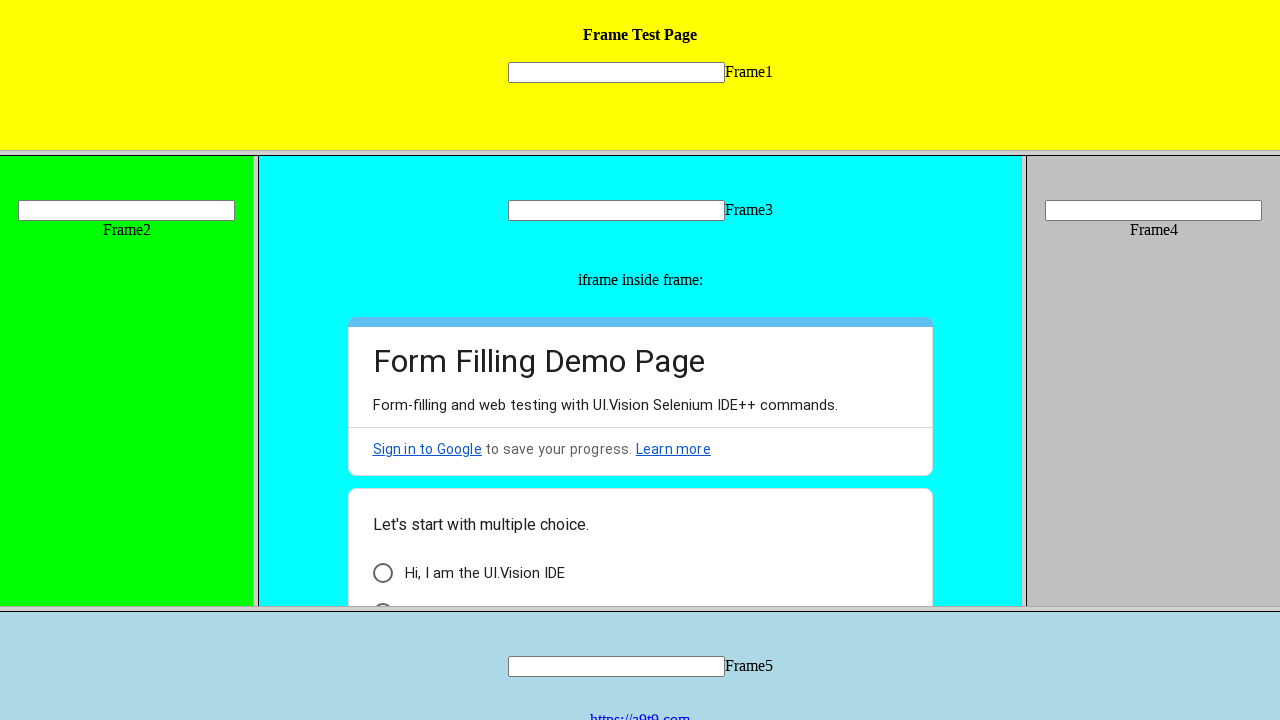

Retrieved link text: https://a9t9.com
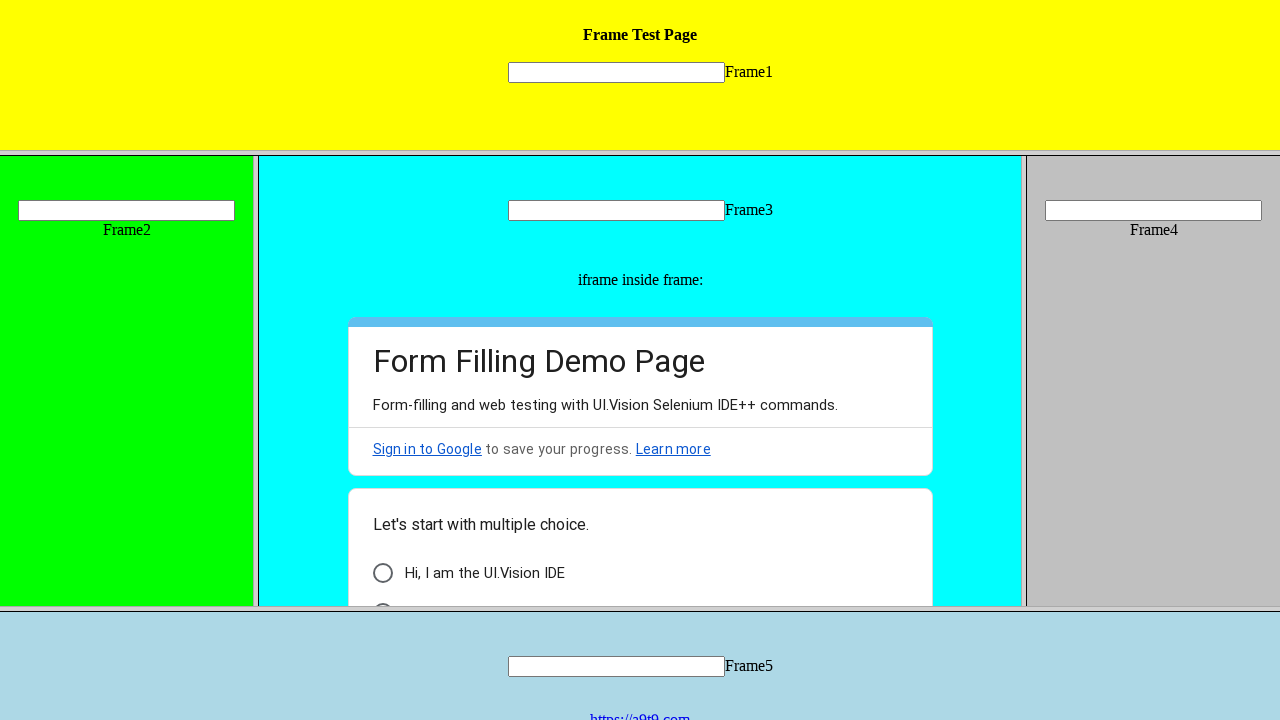

Clicked on the link in Frame 5 at (640, 712) on frame[src='frame_5.html'] >> internal:control=enter-frame >> a[href='https://a9t
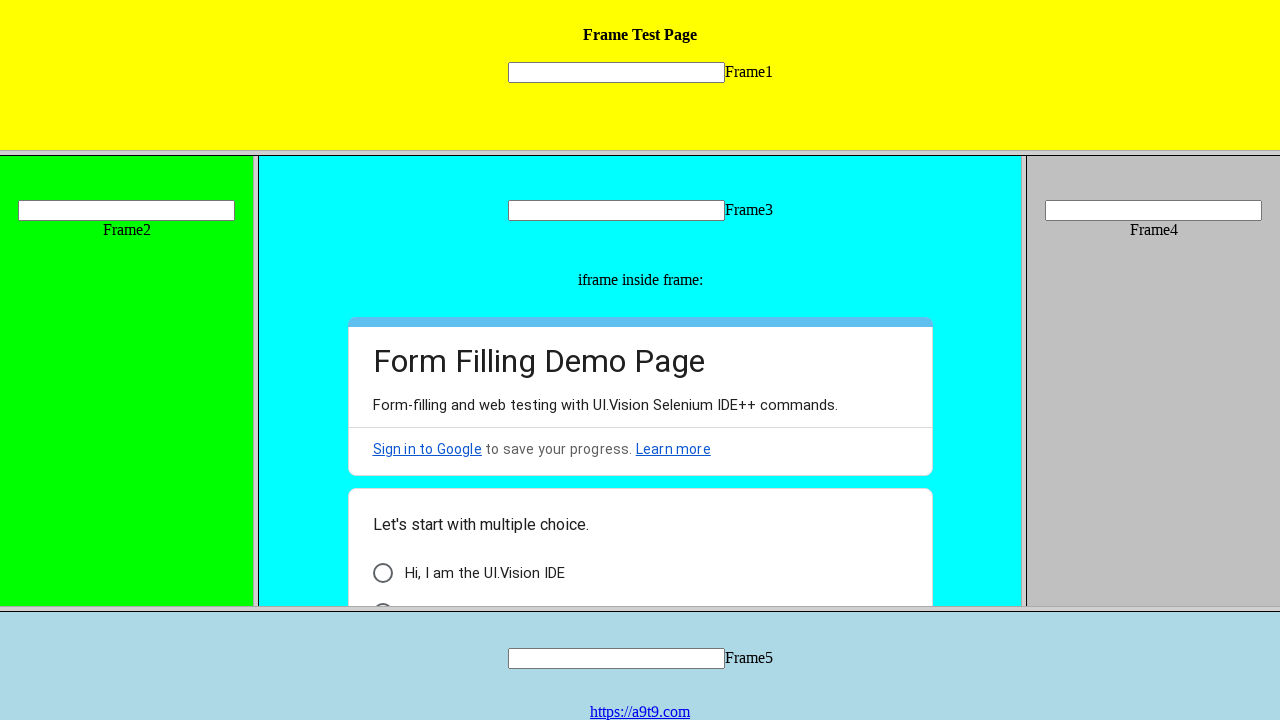

Navigation completed and page loaded
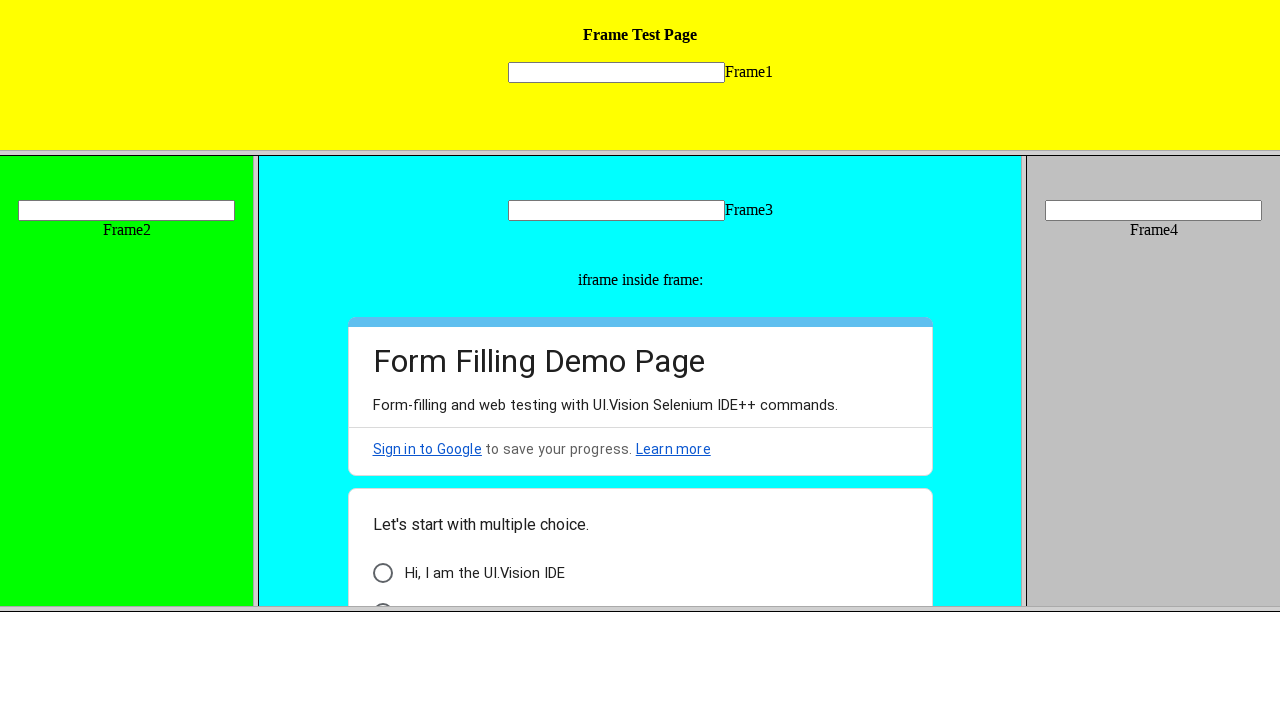

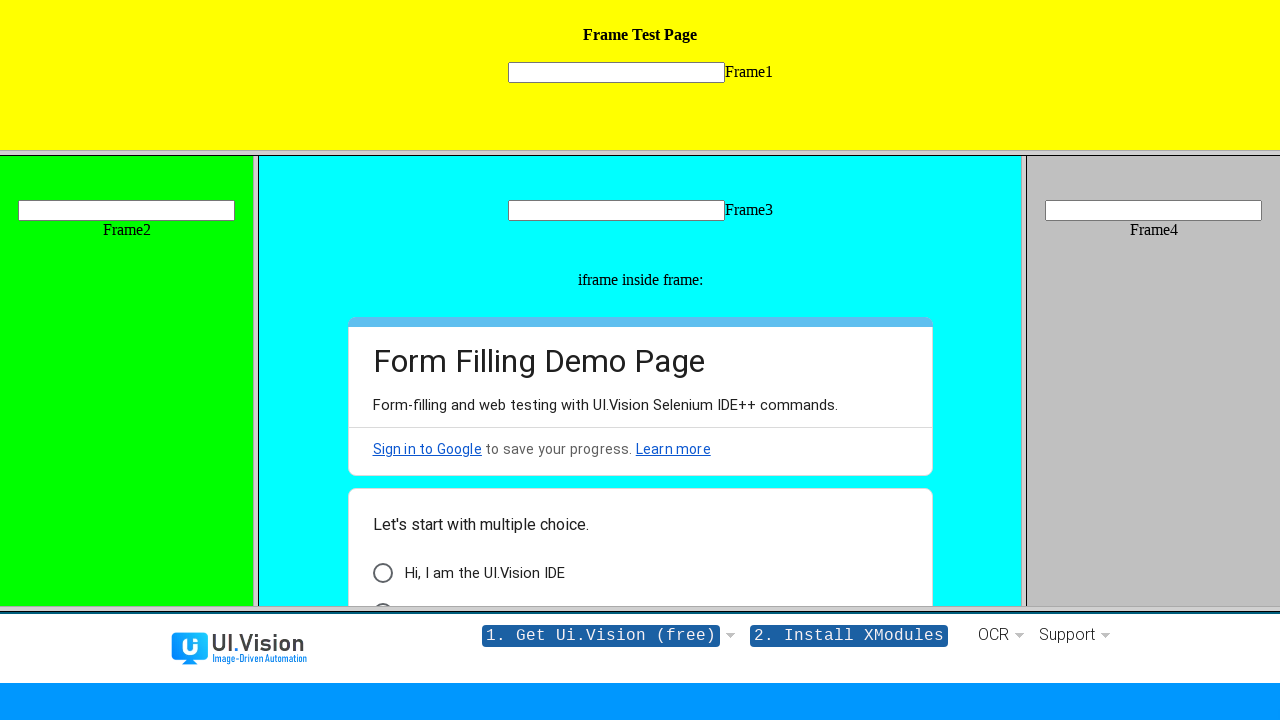